Tests that the page title is correct after navigating to the Form Authentication page

Starting URL: https://the-internet.herokuapp.com

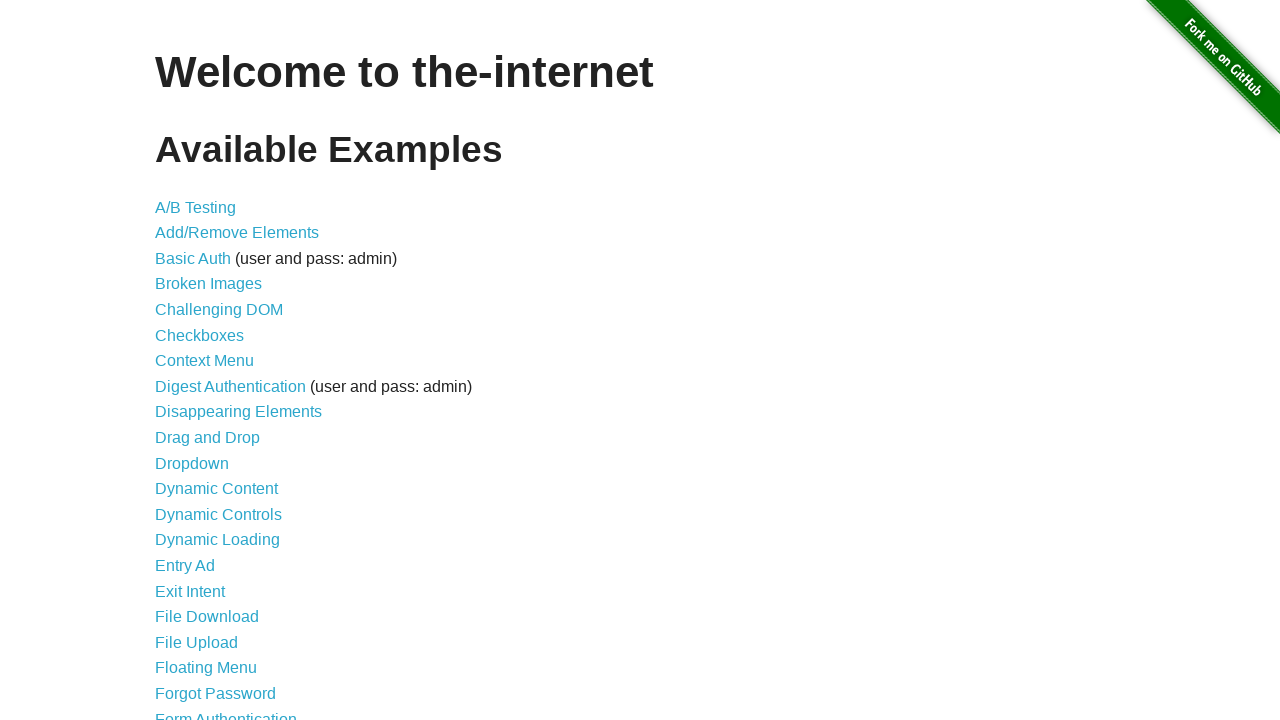

Clicked on Form Authentication link at (226, 712) on xpath=//a[normalize-space()='Form Authentication']
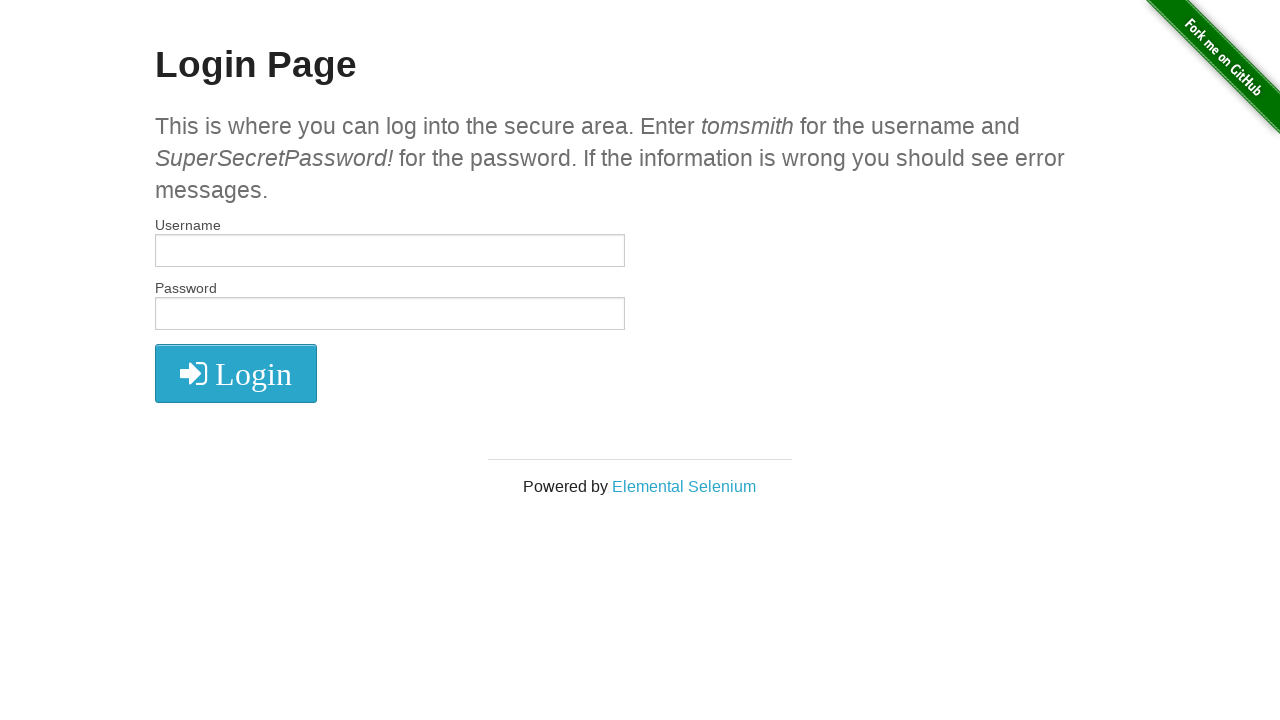

Page loaded and DOM content ready
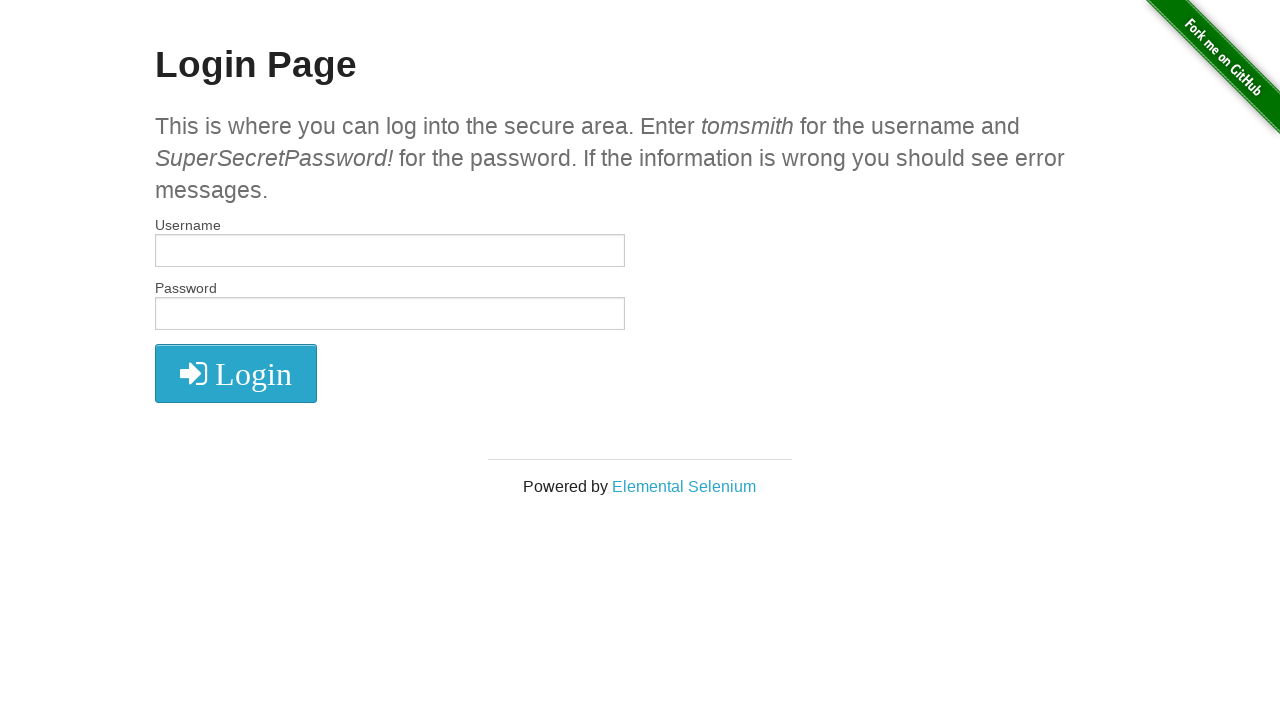

Verified page title is 'The Internet'
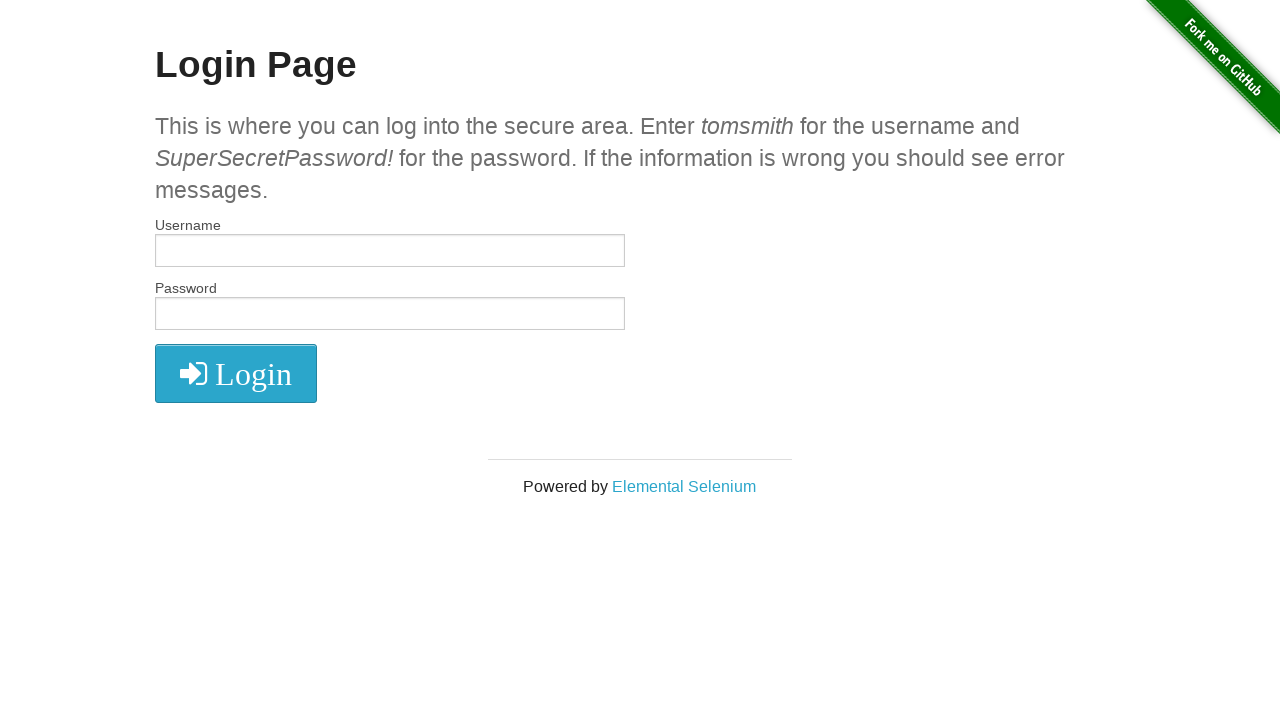

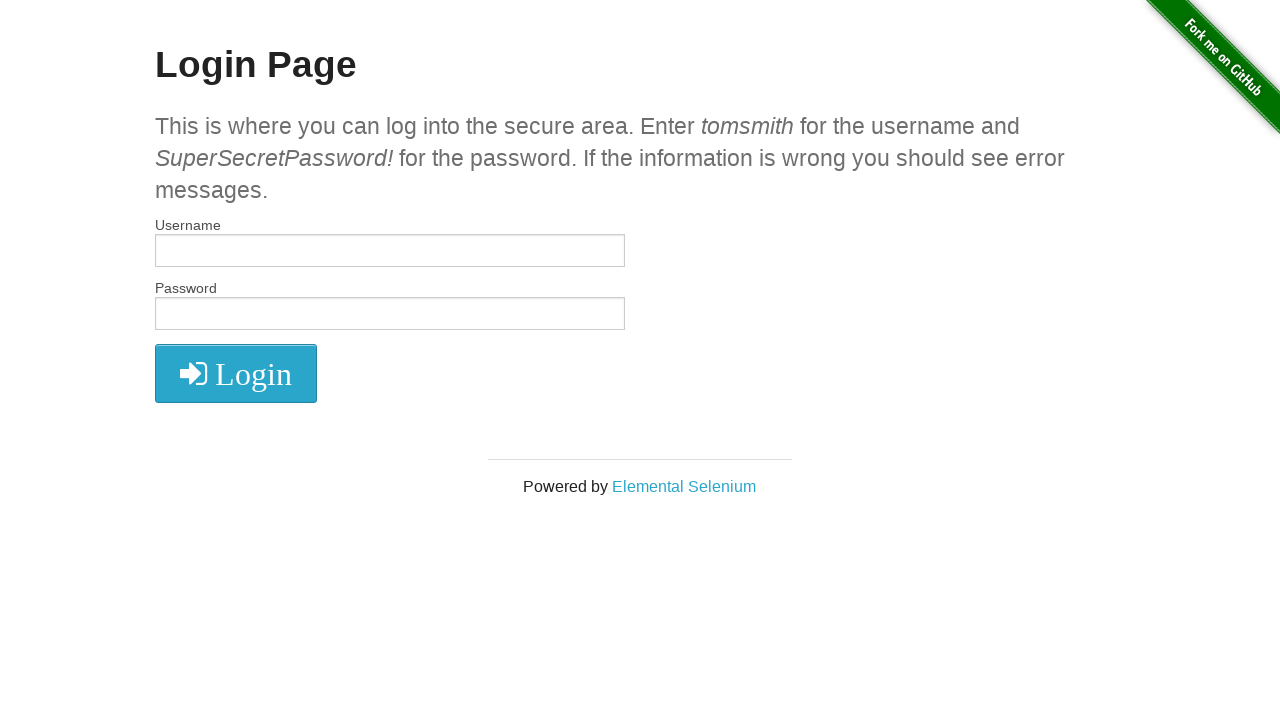